Clicks the information alert button and verifies the alert message text

Starting URL: https://demoqa.com/alerts

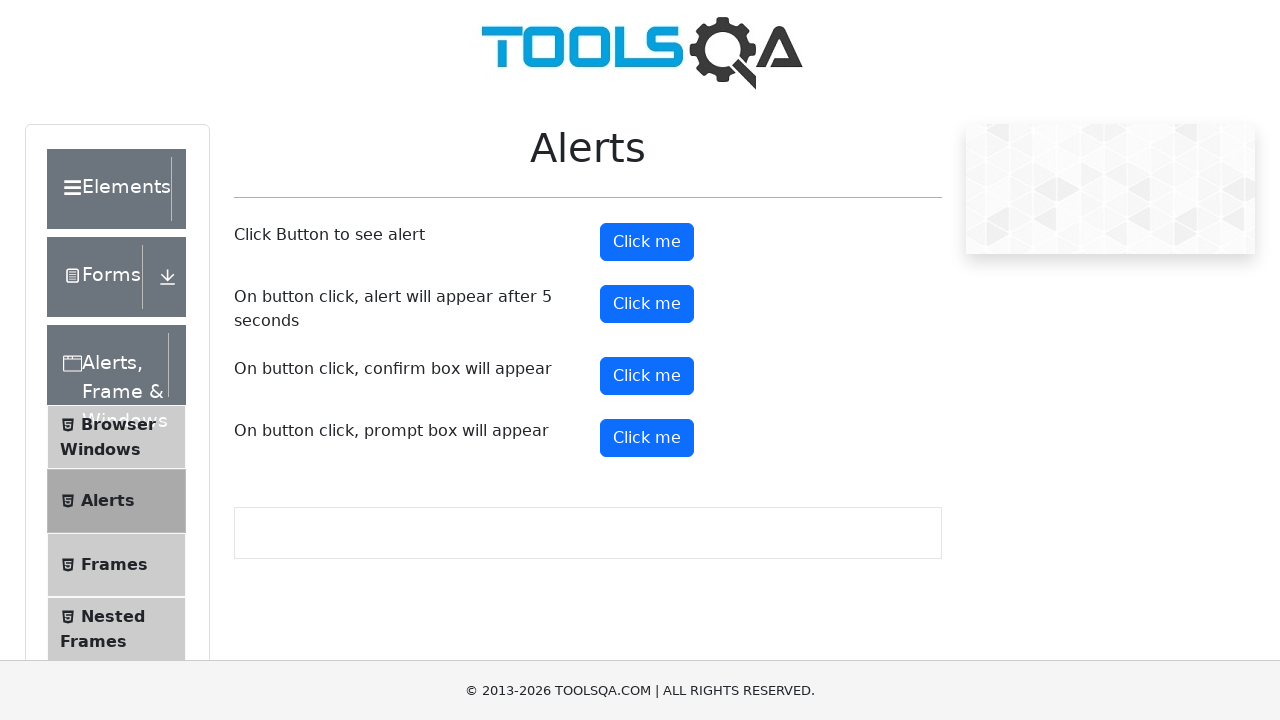

Clicked the alert button to trigger information alert at (647, 242) on #alertButton
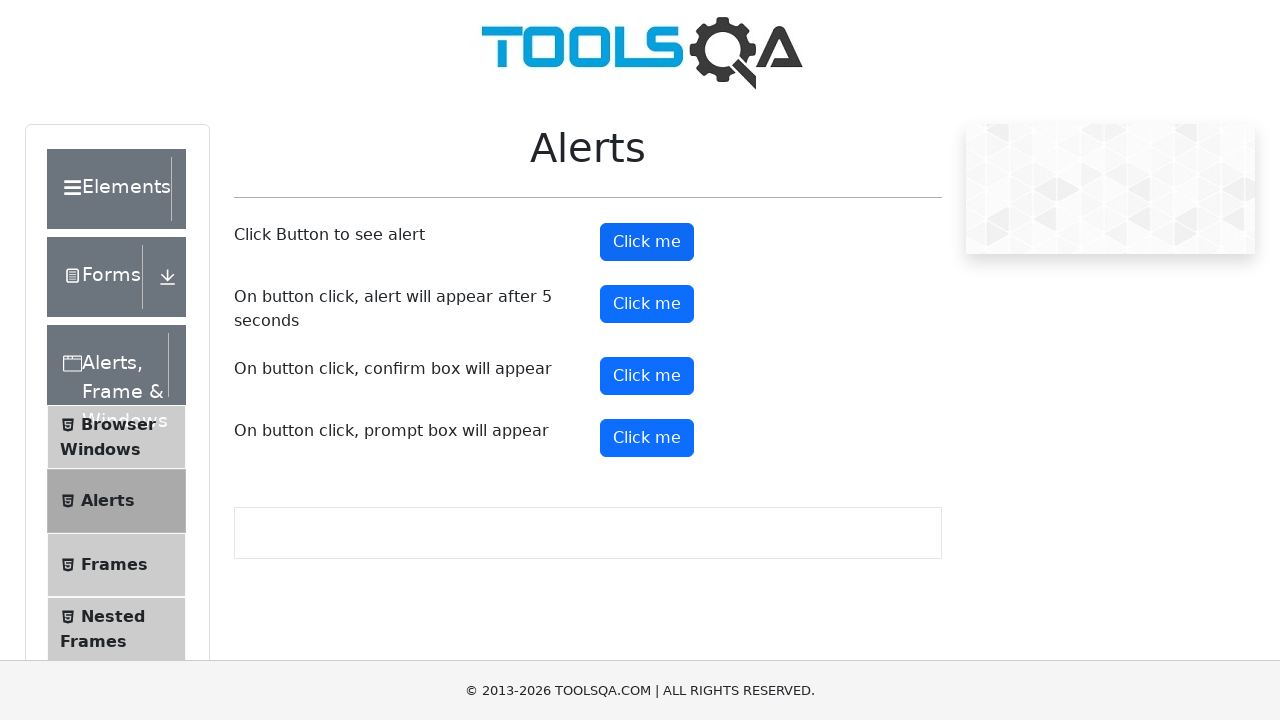

Set up dialog event handler
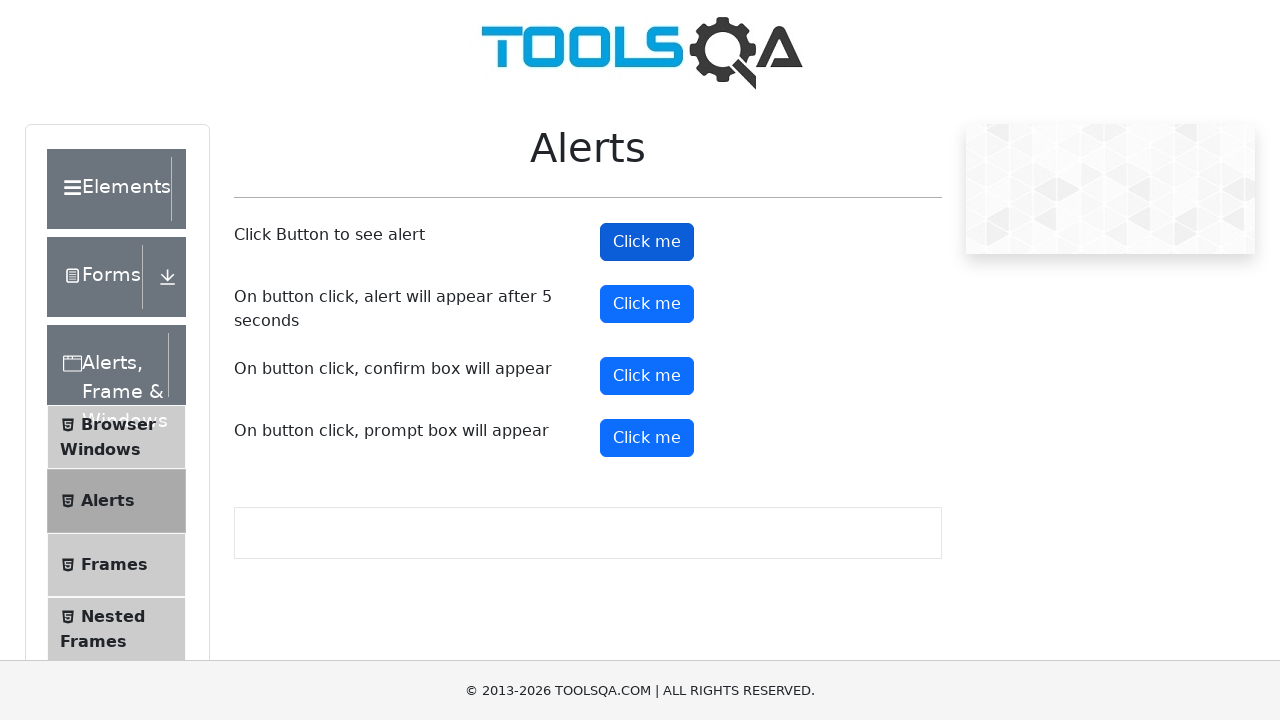

Clicked alert button again to trigger alert with handler active at (647, 242) on #alertButton
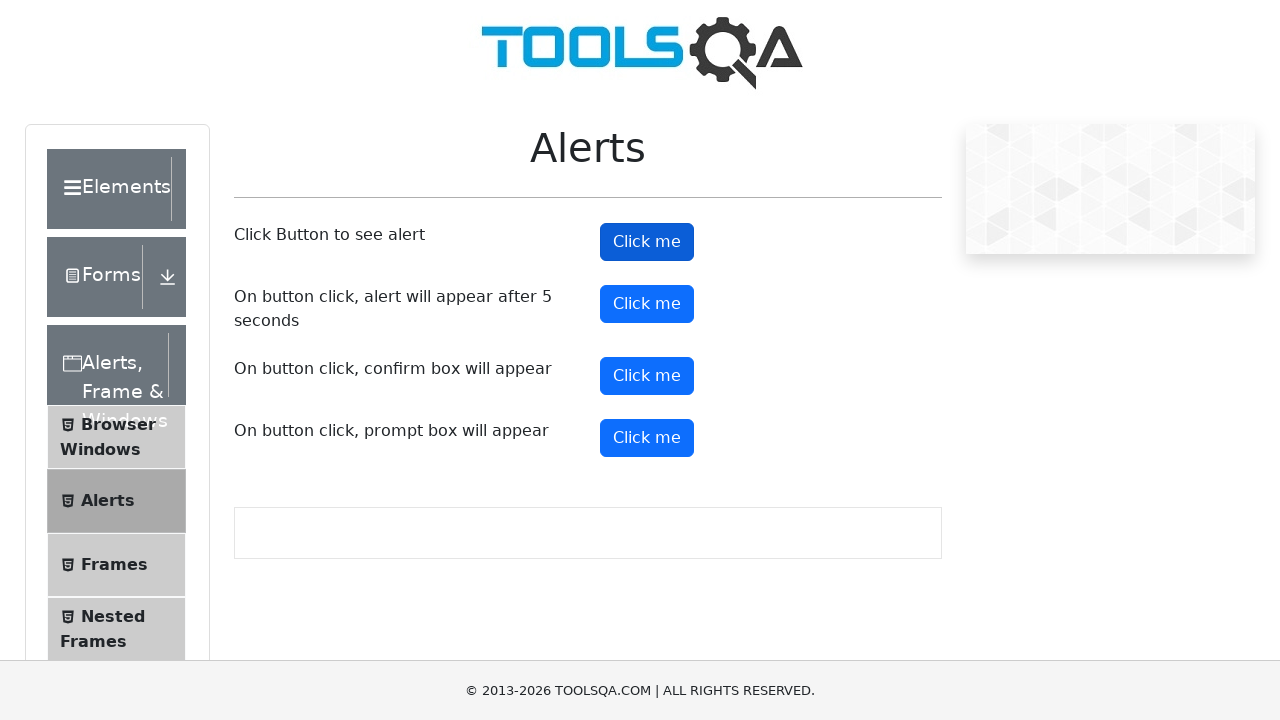

Waited 500ms for alert to be processed
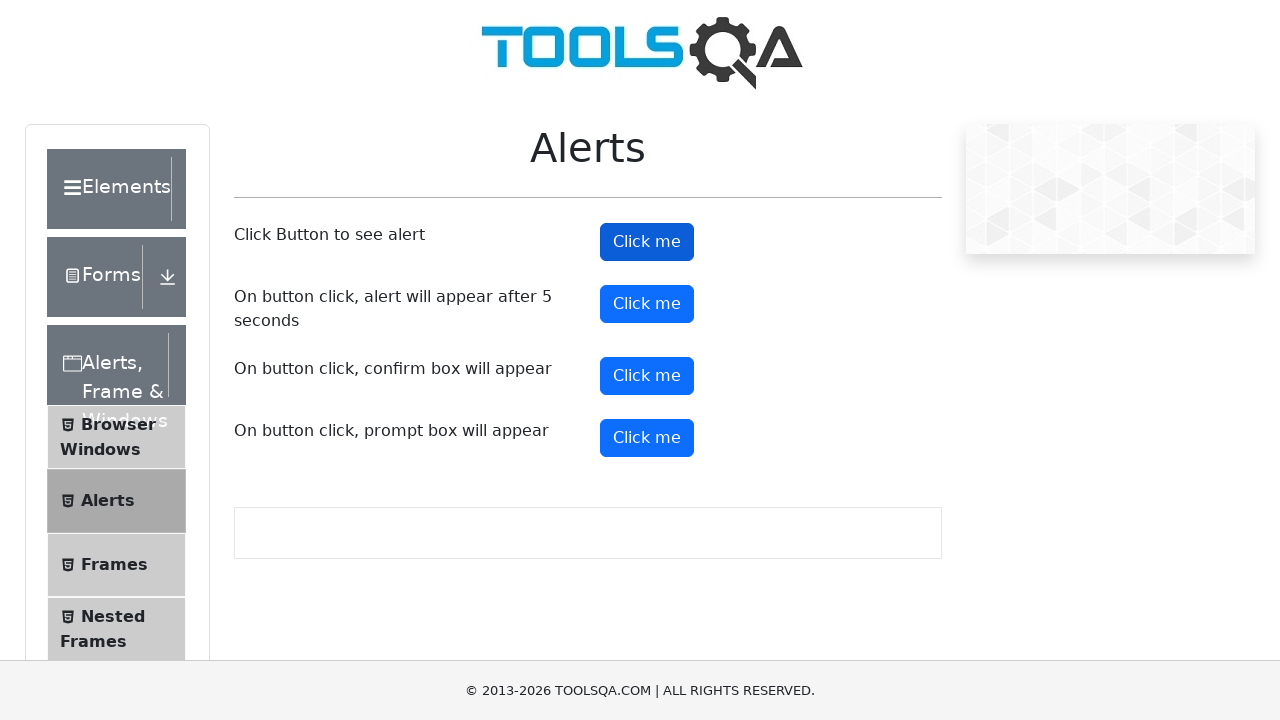

Verified alert message text matches expected value: 'You clicked a button'
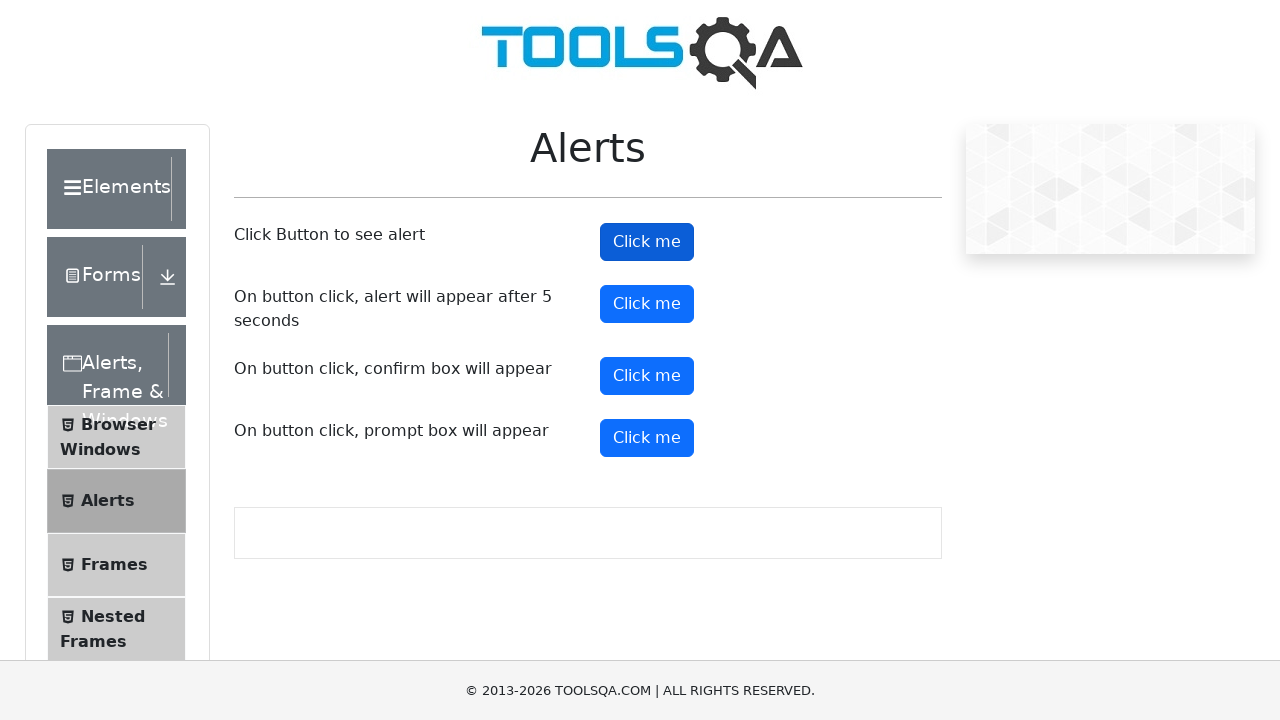

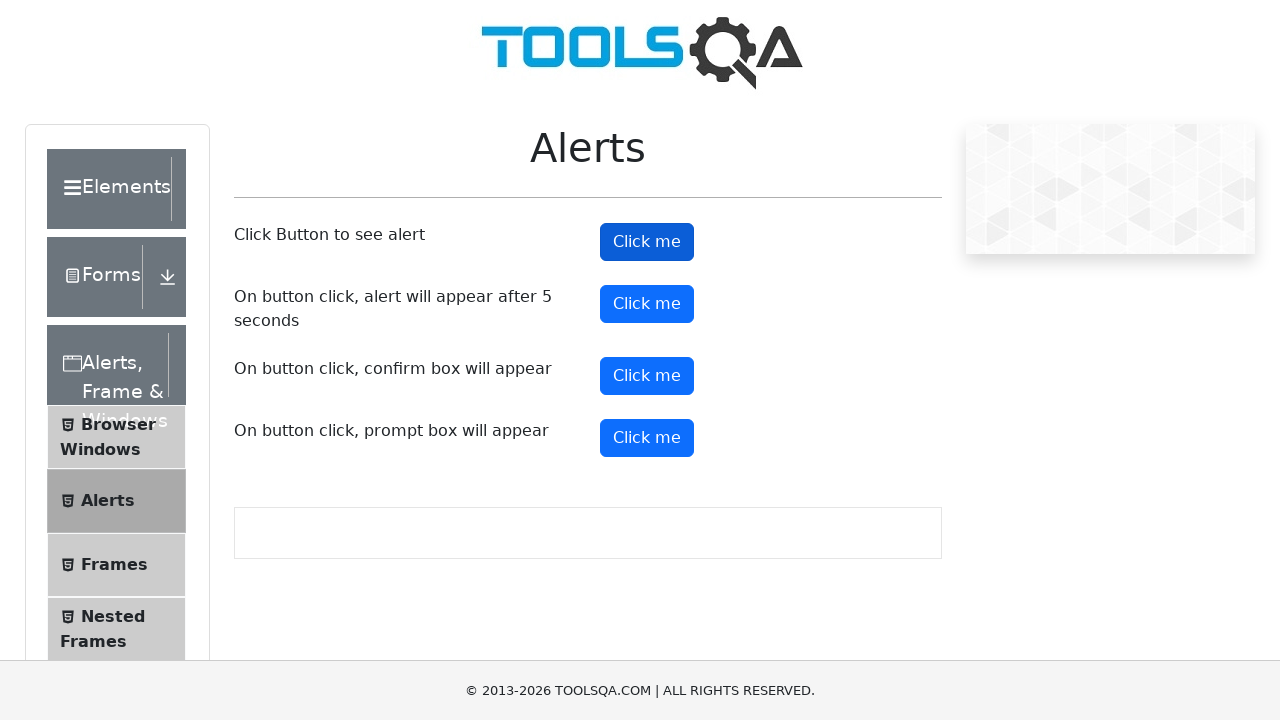